Tests double-click functionality by double-clicking a button and verifying the result message

Starting URL: https://automationfc.github.io/basic-form/index.html

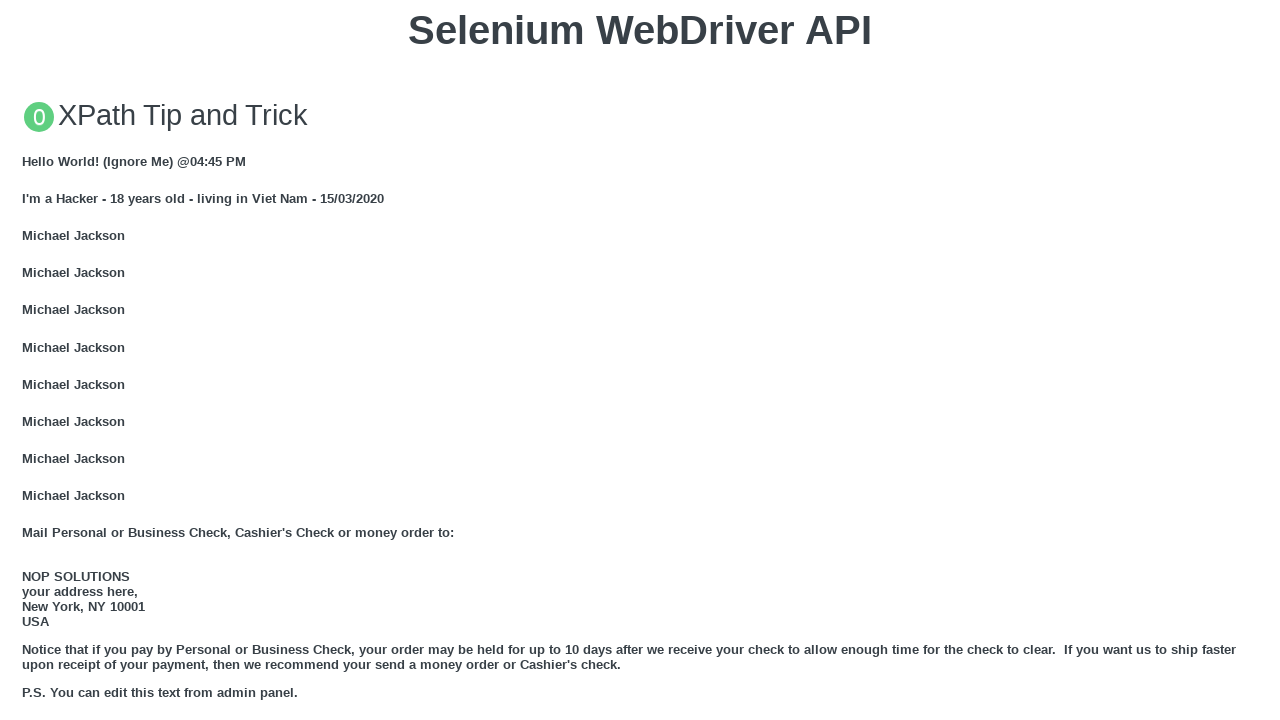

Navigated to basic form test page
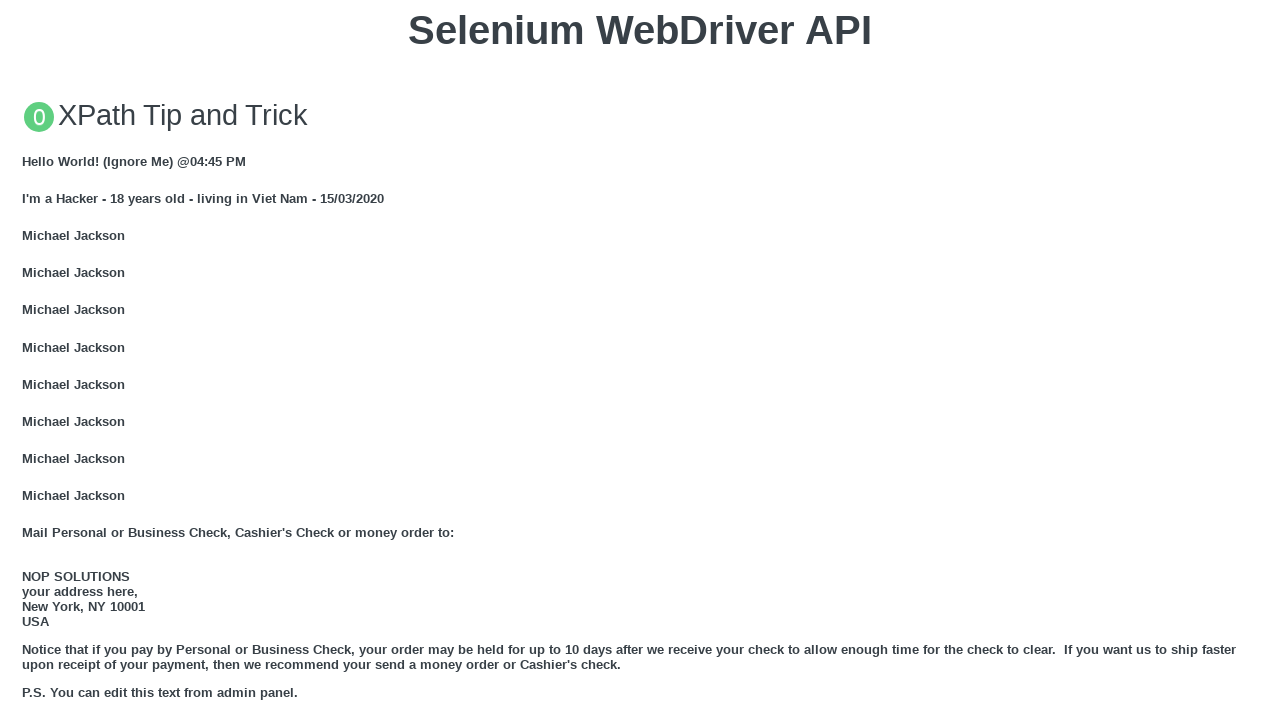

Double-clicked the 'Double click me' button at (640, 361) on xpath=//button[text()='Double click me']
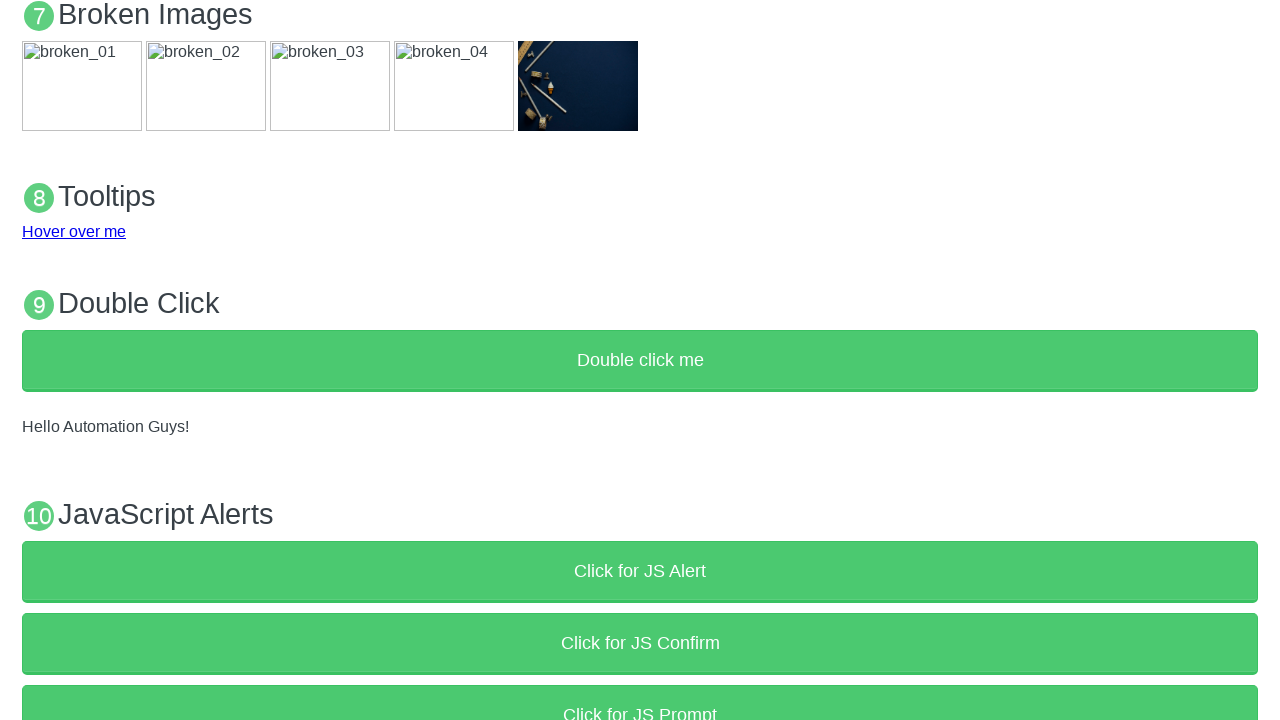

Retrieved result text from p#demo element
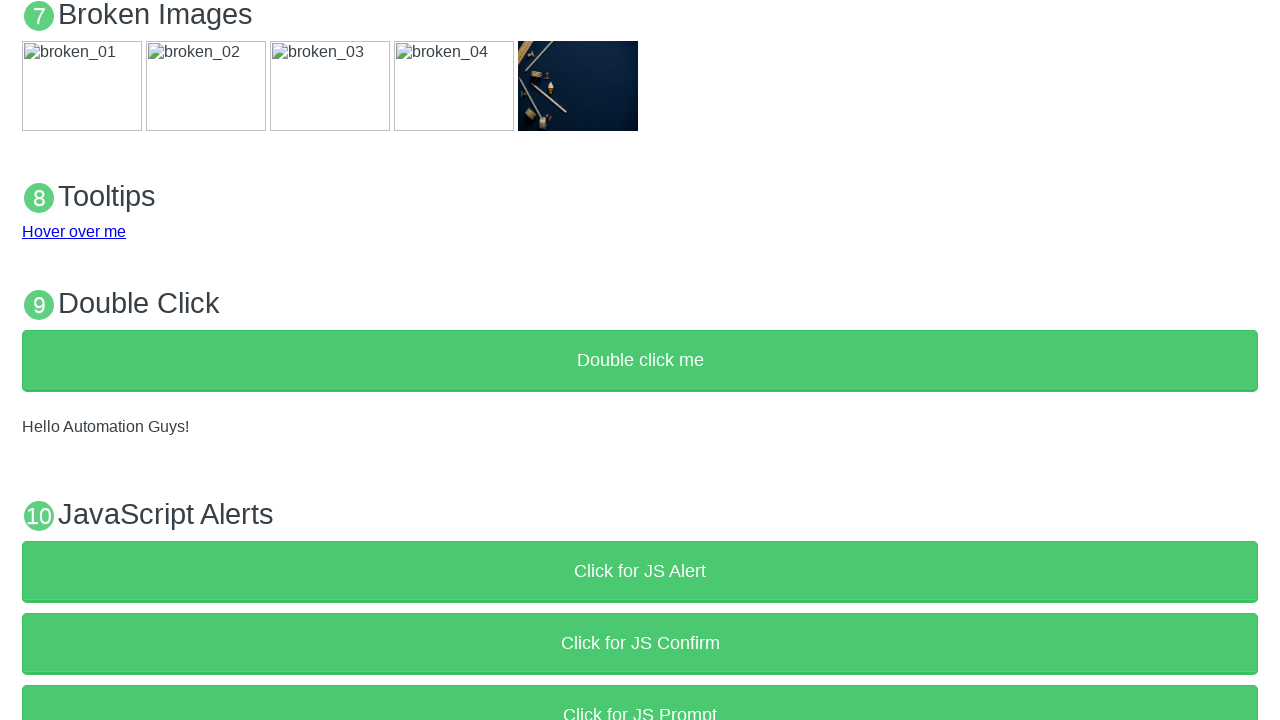

Verified result text matches 'Hello Automation Guys!'
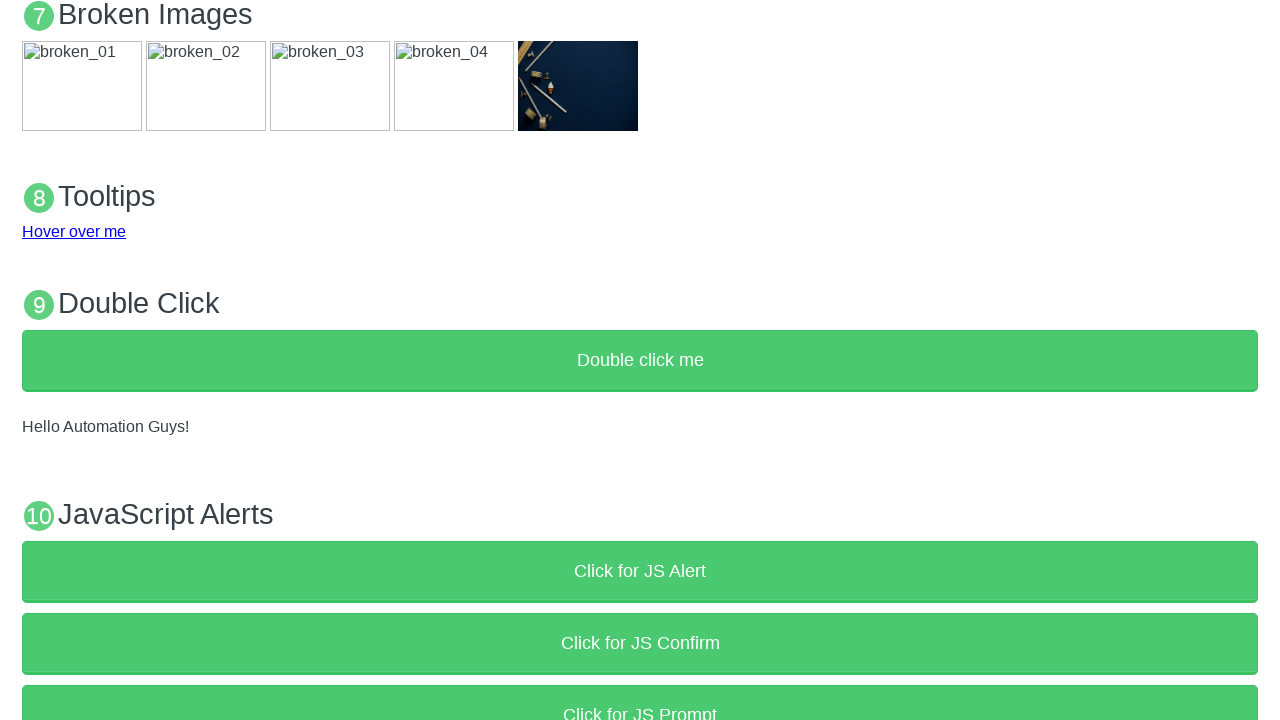

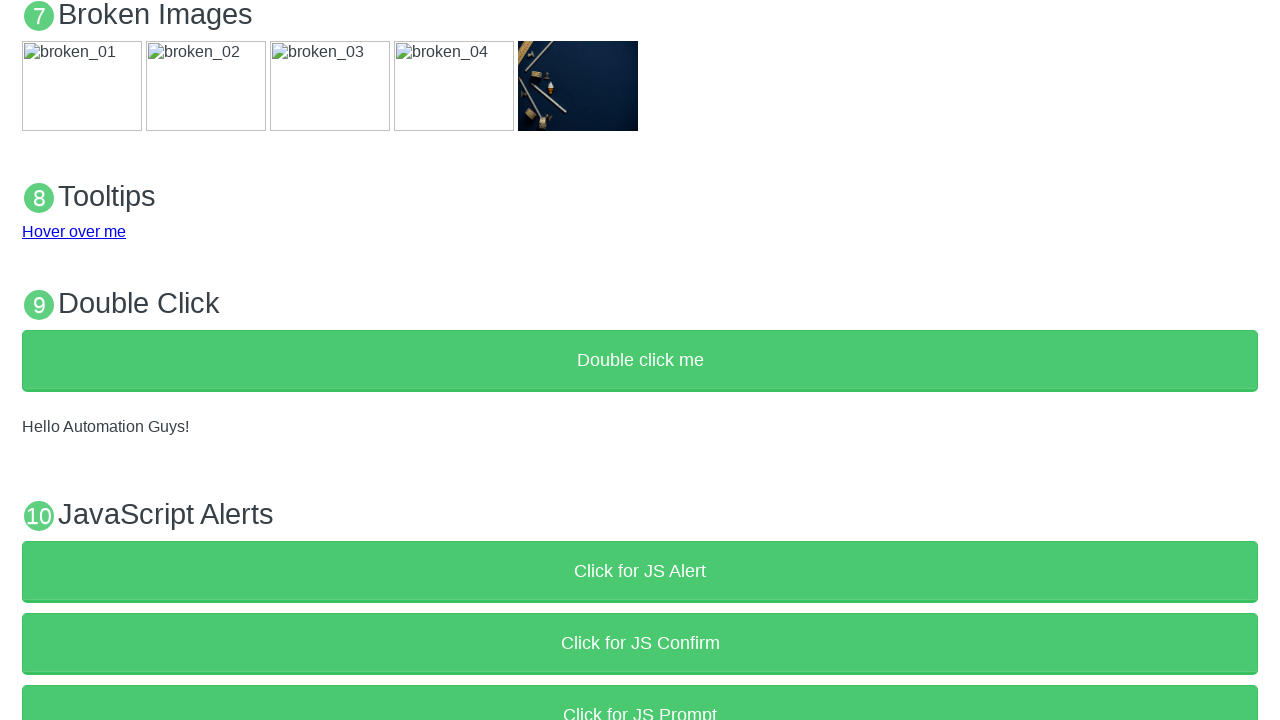